Verifies there are exactly 18 featured categories displayed on the homepage

Starting URL: https://www.webstaurantstore.com/

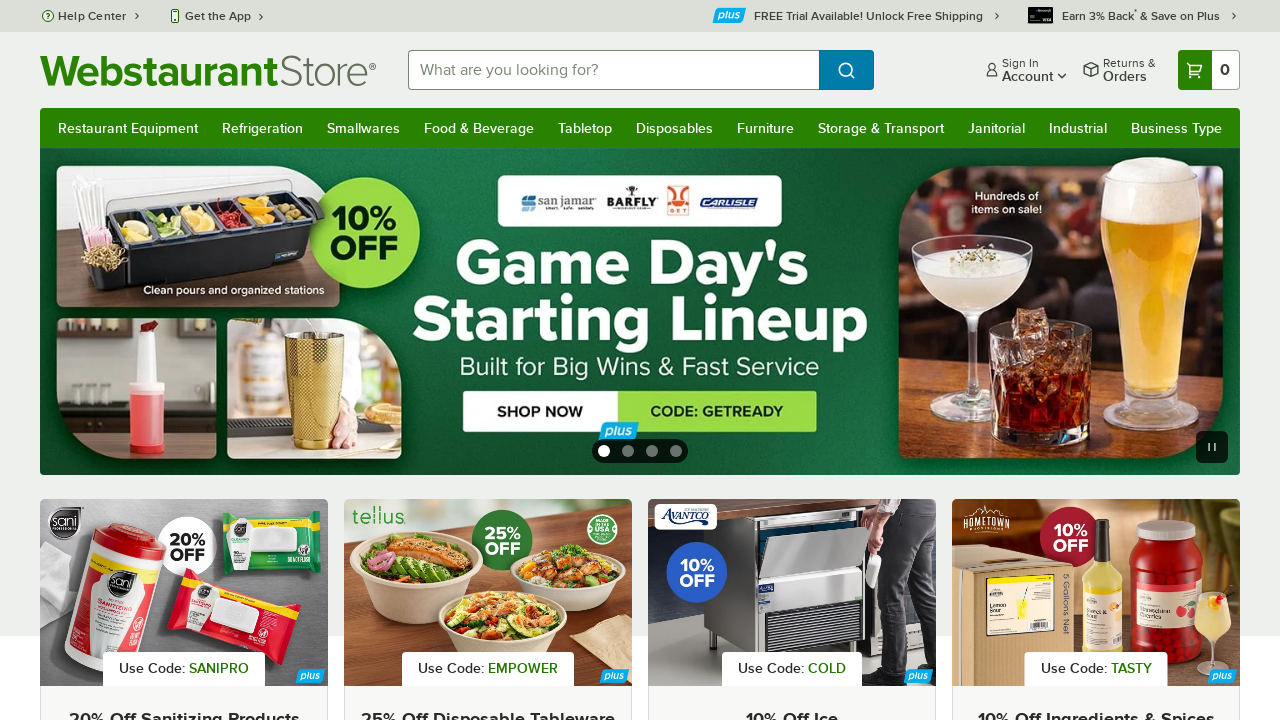

Waited for featured categories to load
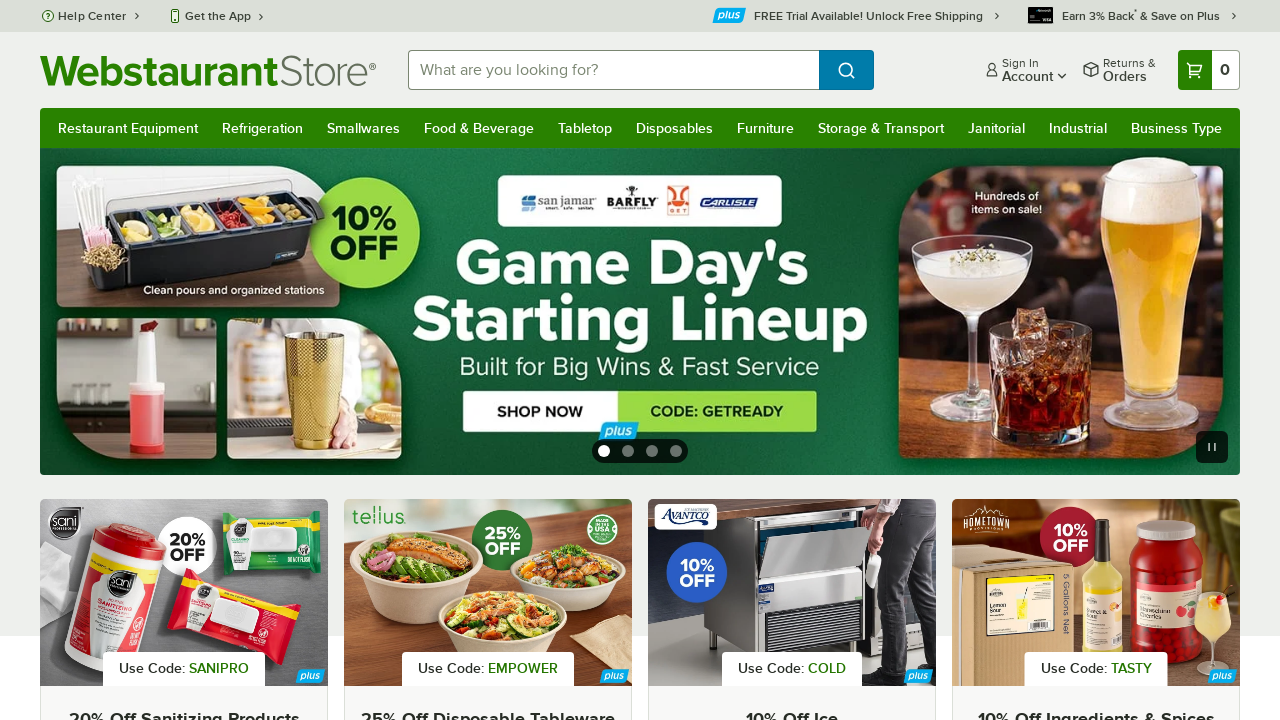

Located all featured category elements
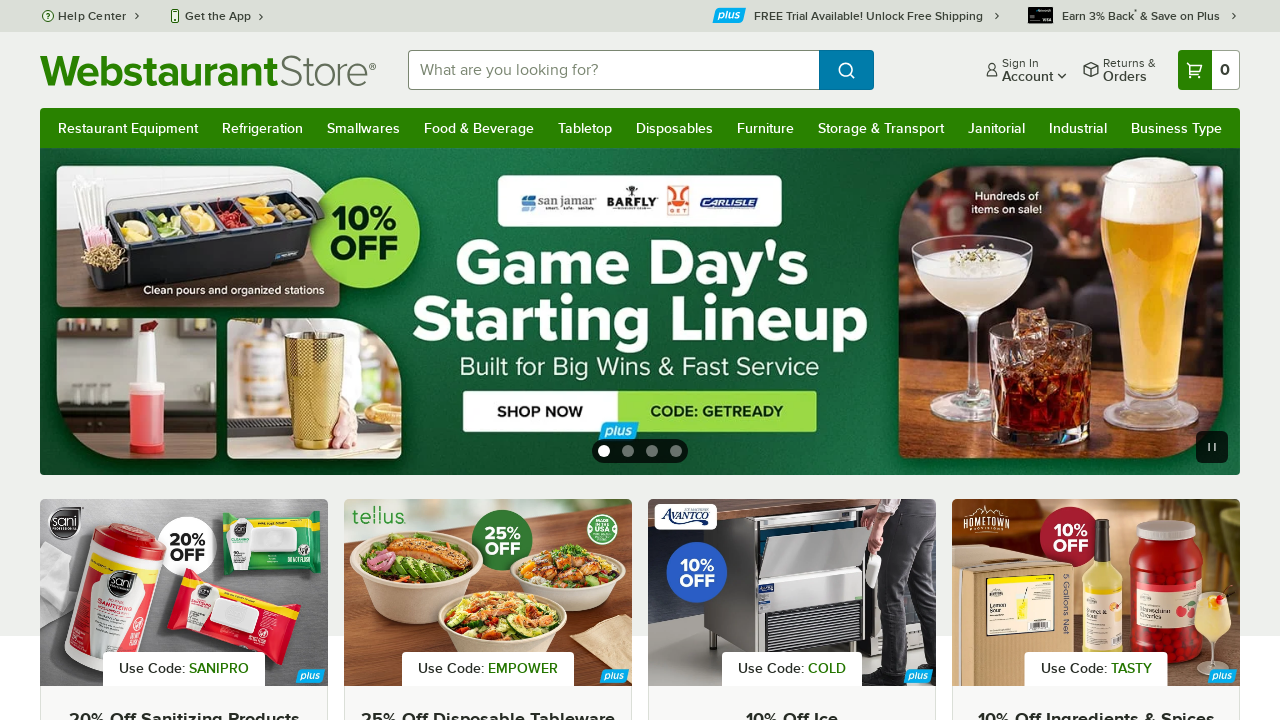

Verified exactly 18 featured categories are displayed
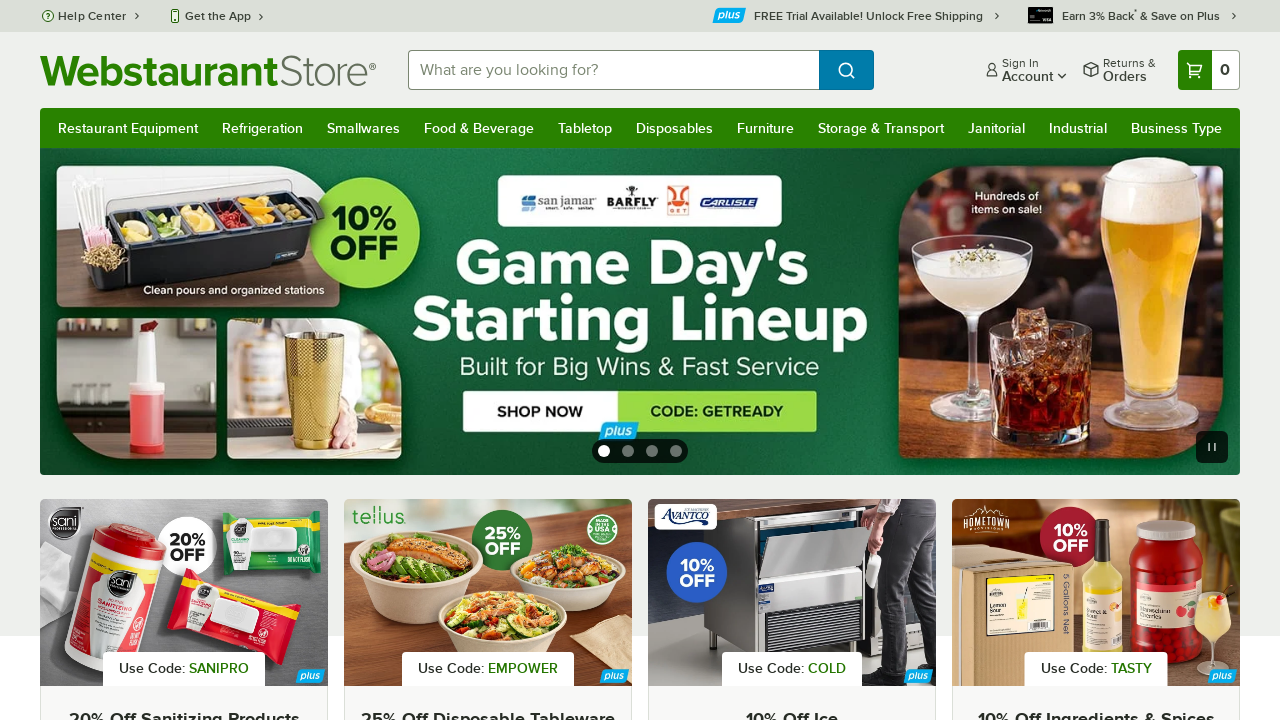

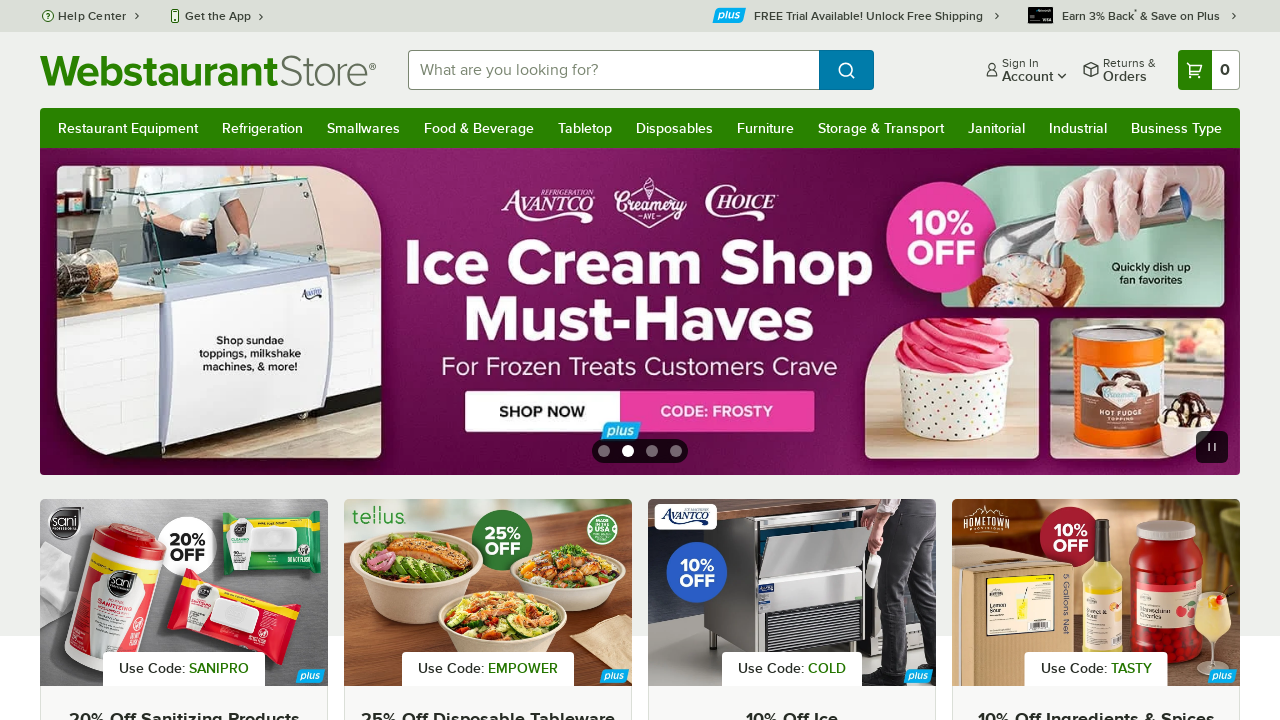